Tests checkbox functionality by clicking to check and uncheck a checkbox, and verifies the total count of checkboxes on the page

Starting URL: https://rahulshettyacademy.com/AutomationPractice/

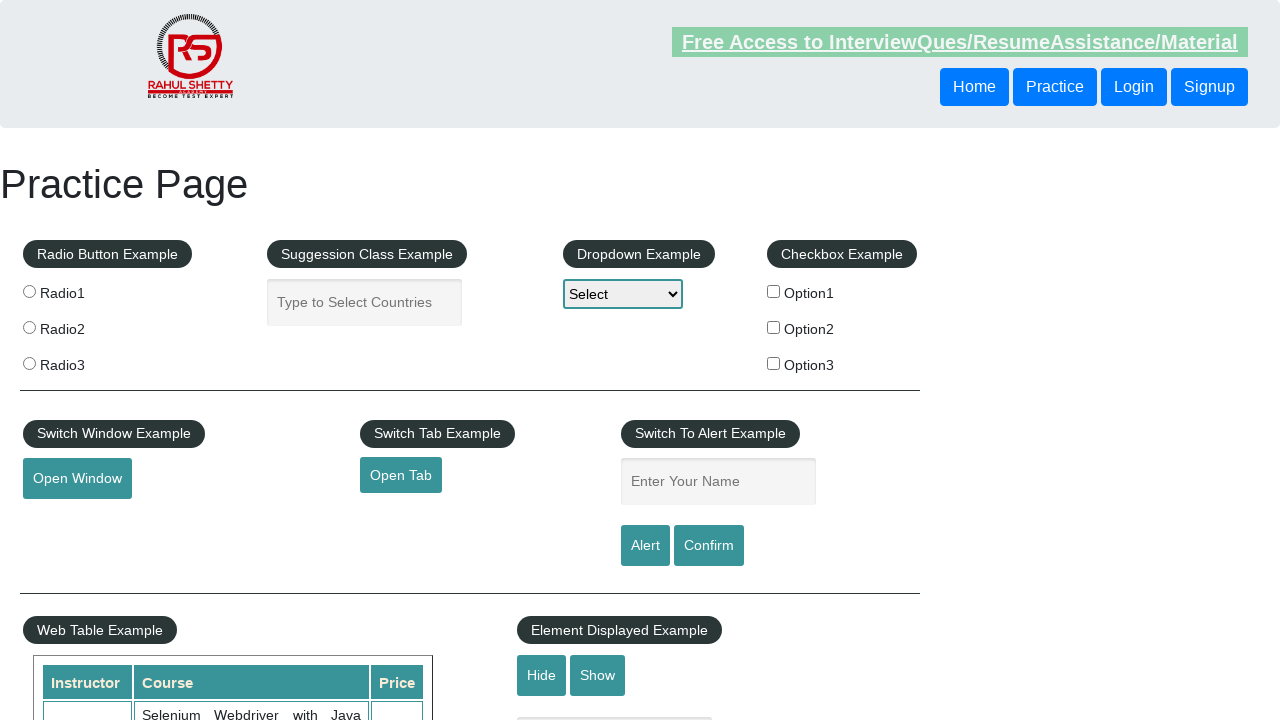

Clicked checkbox #checkBoxOption1 to check it at (774, 291) on #checkBoxOption1
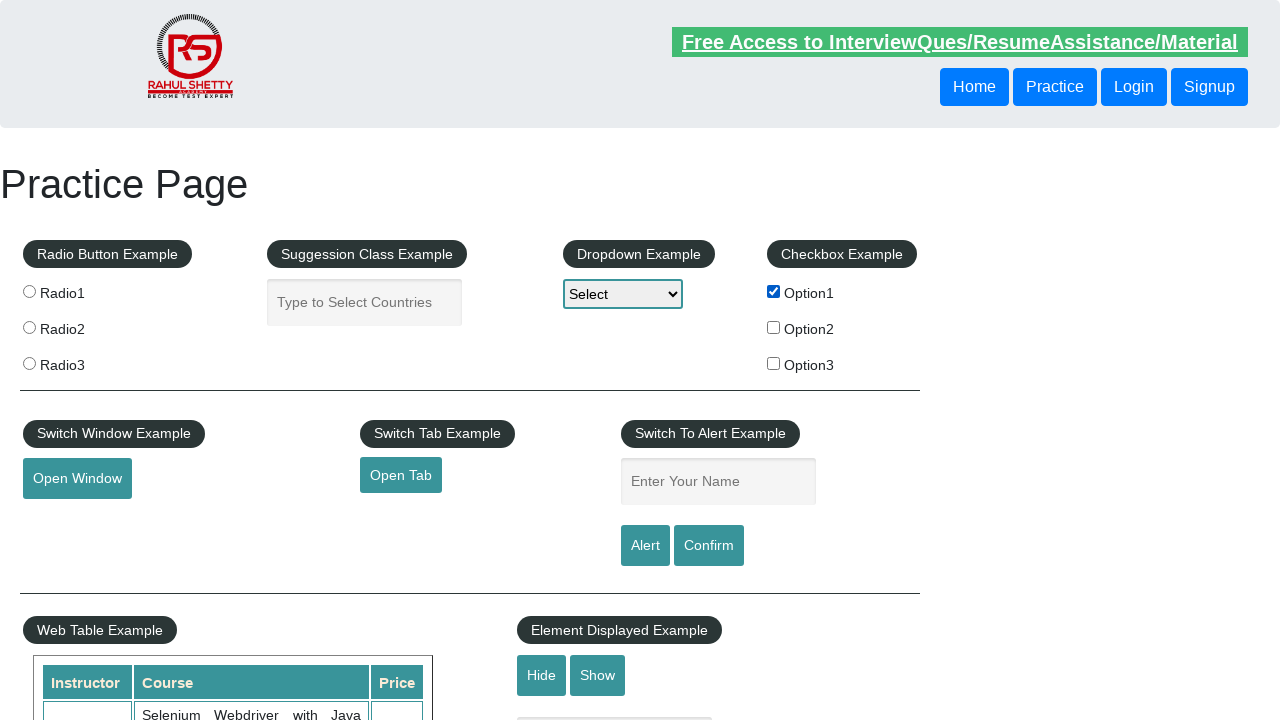

Verified checkbox #checkBoxOption1 is checked
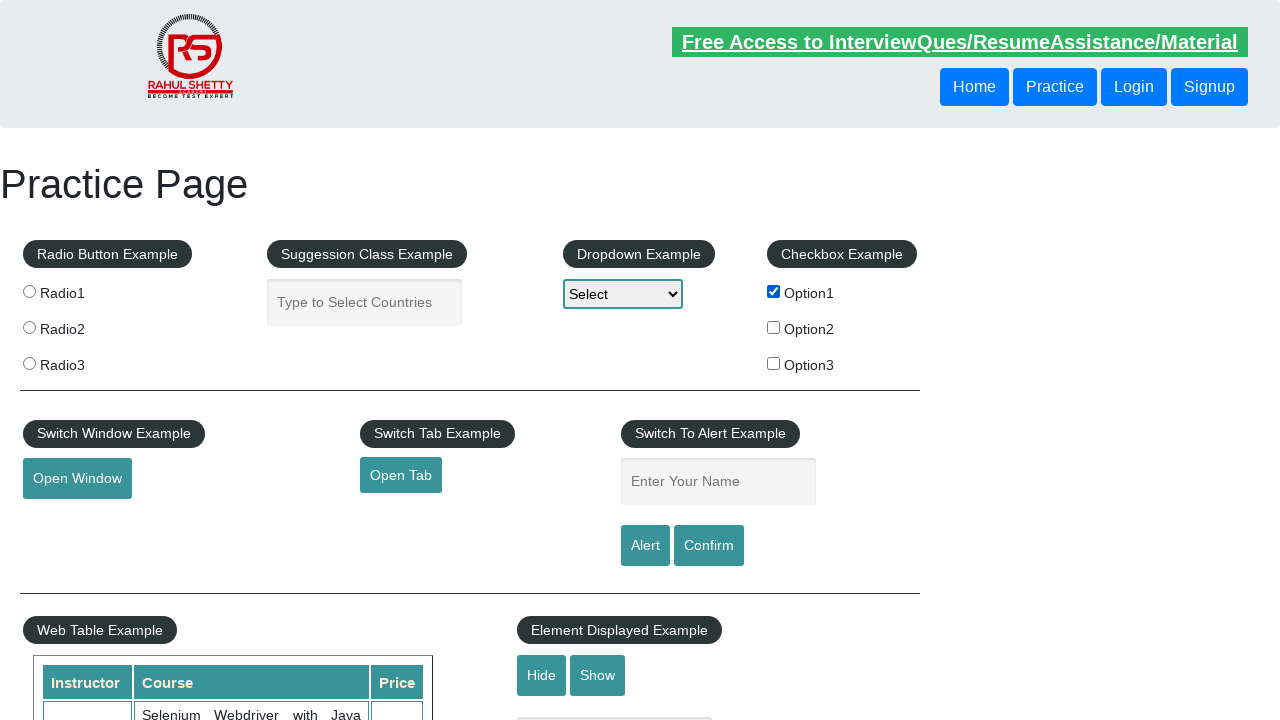

Clicked checkbox #checkBoxOption1 to uncheck it at (774, 291) on #checkBoxOption1
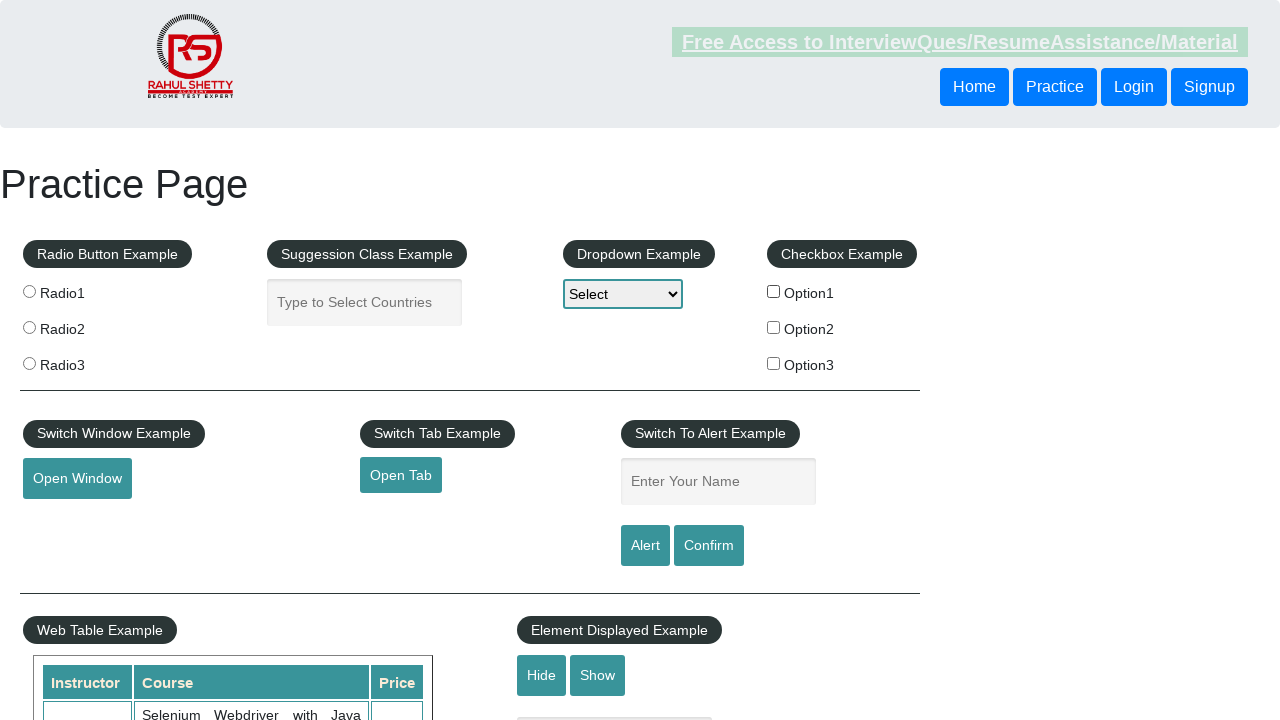

Verified checkbox #checkBoxOption1 is unchecked
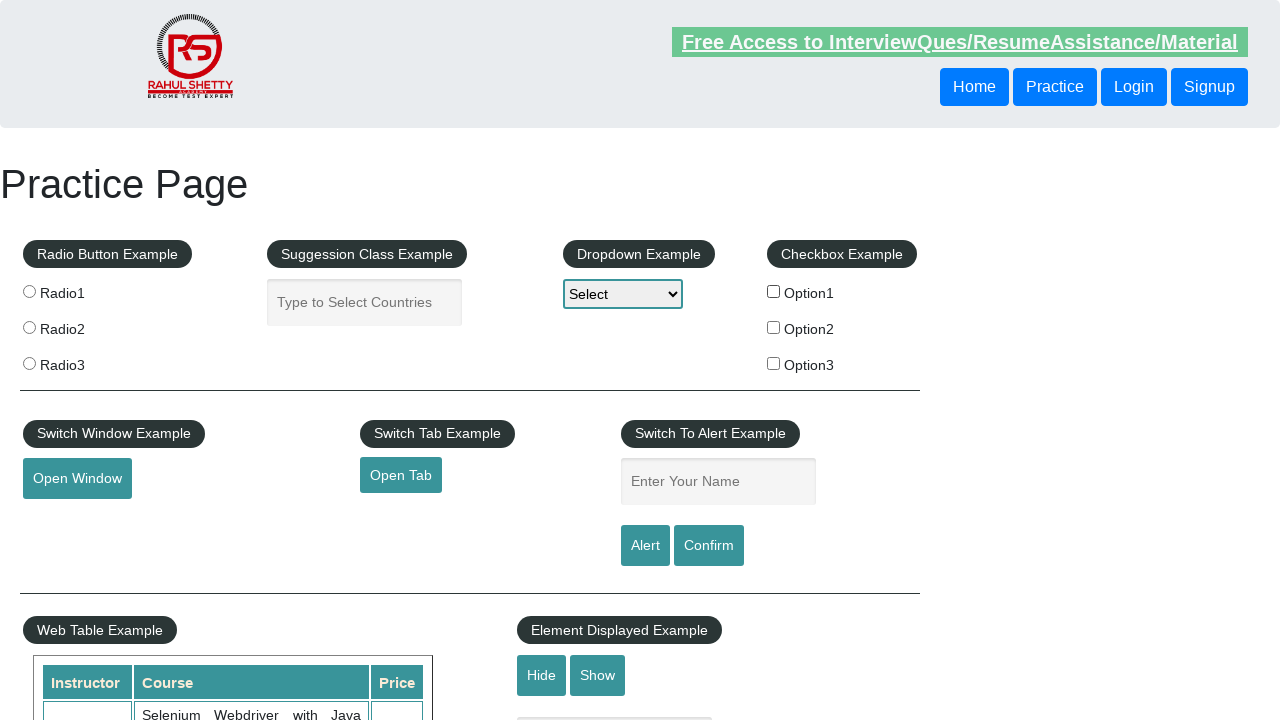

Located all checkboxes on the page
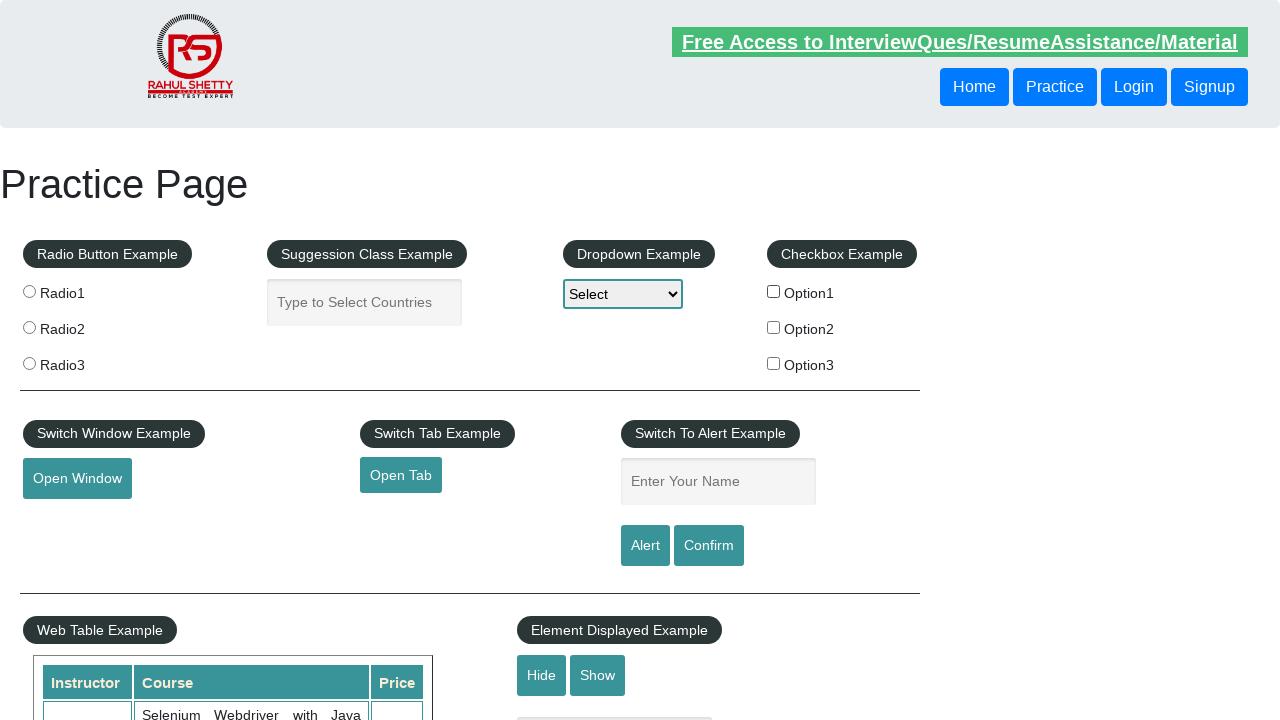

Verified total count of checkboxes is 3
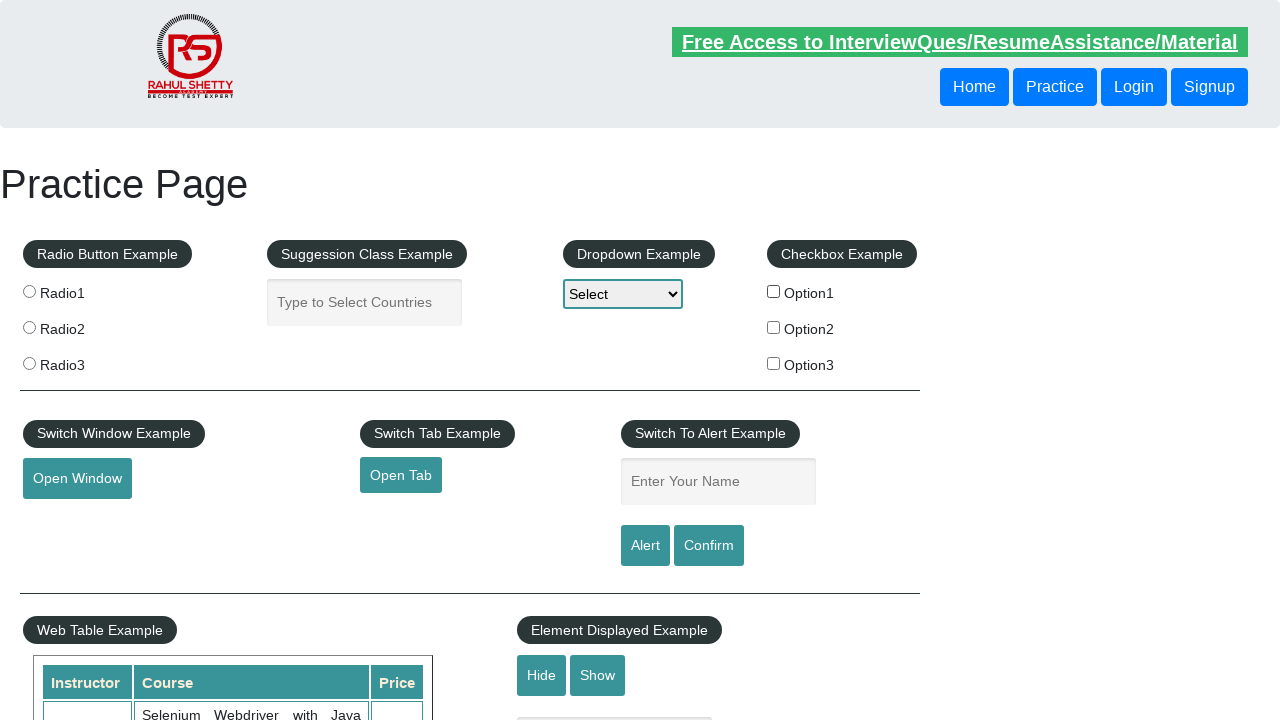

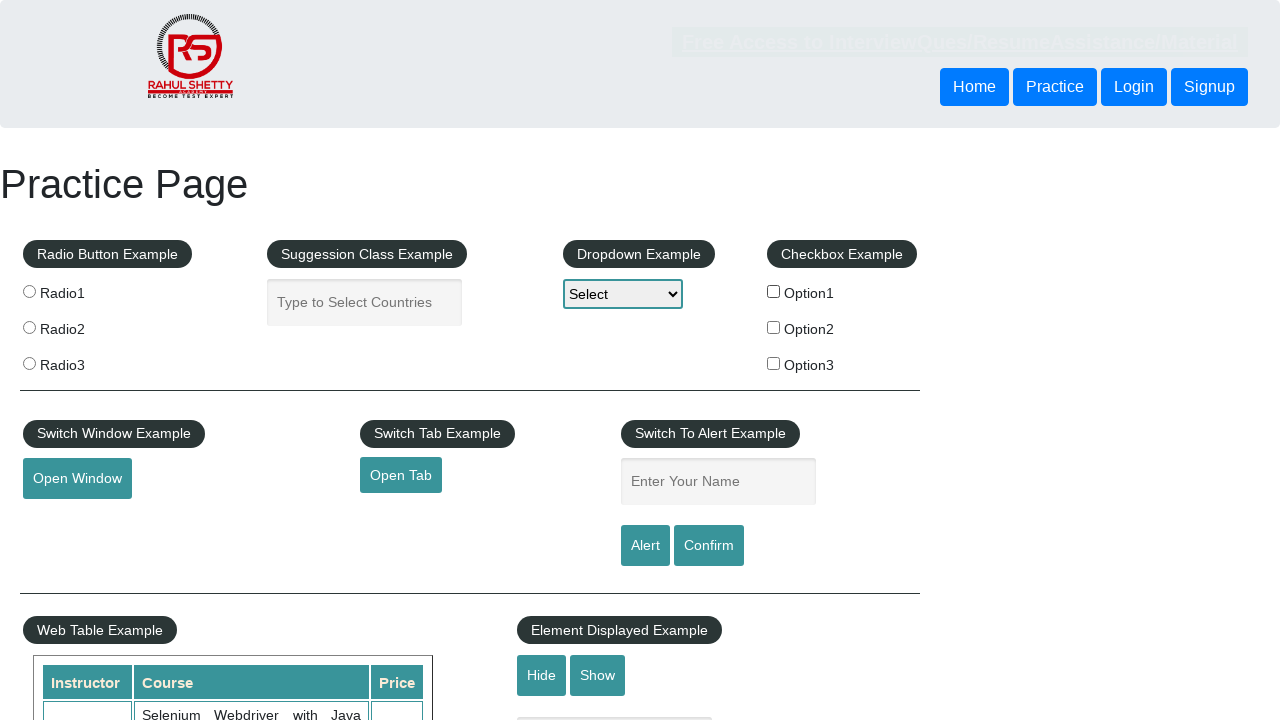